Tests dynamic content loading by clicking a start button and waiting for hidden content to become visible on a demo page

Starting URL: https://the-internet.herokuapp.com/dynamic_loading/1

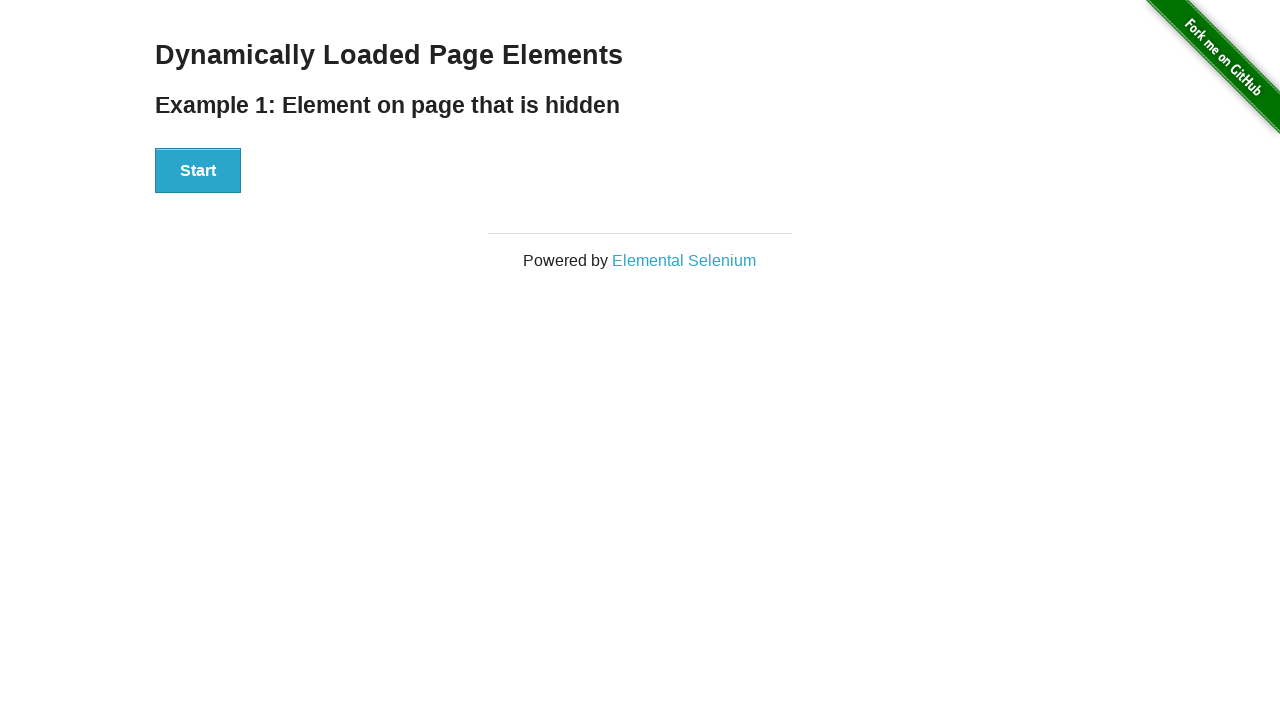

Navigated to dynamic loading demo page
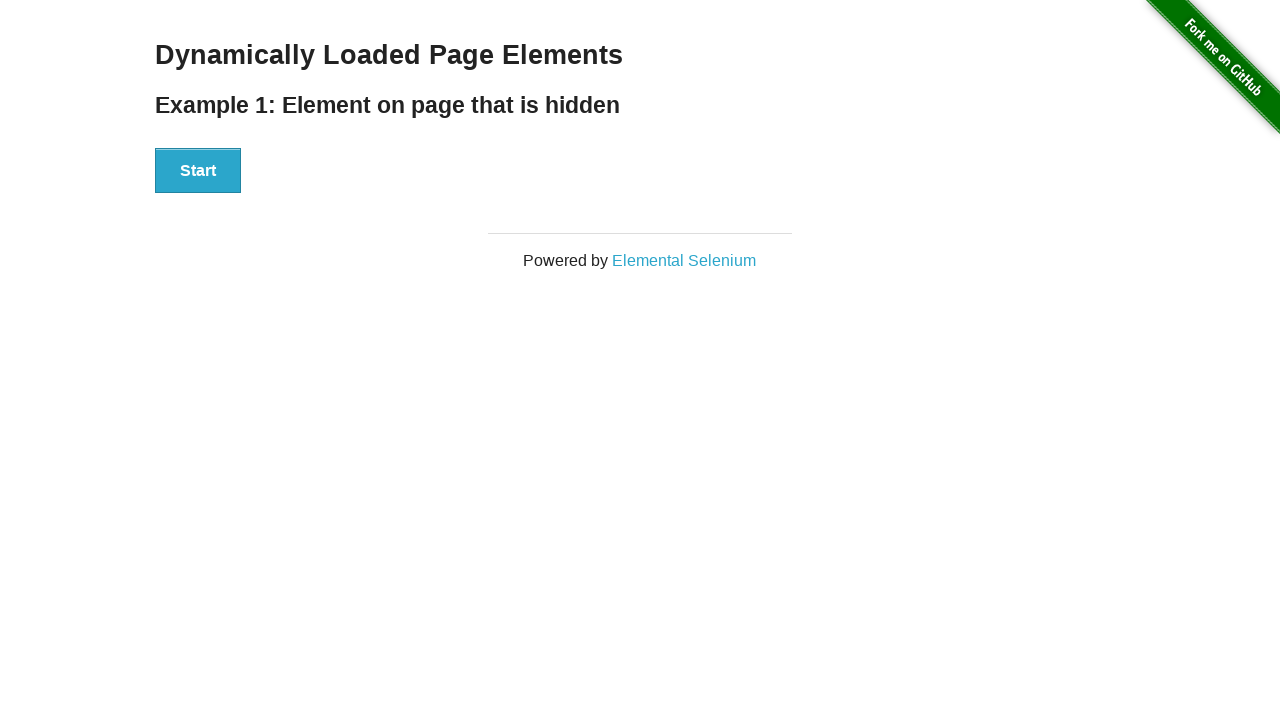

Clicked start button to trigger dynamic content loading at (198, 171) on #start button
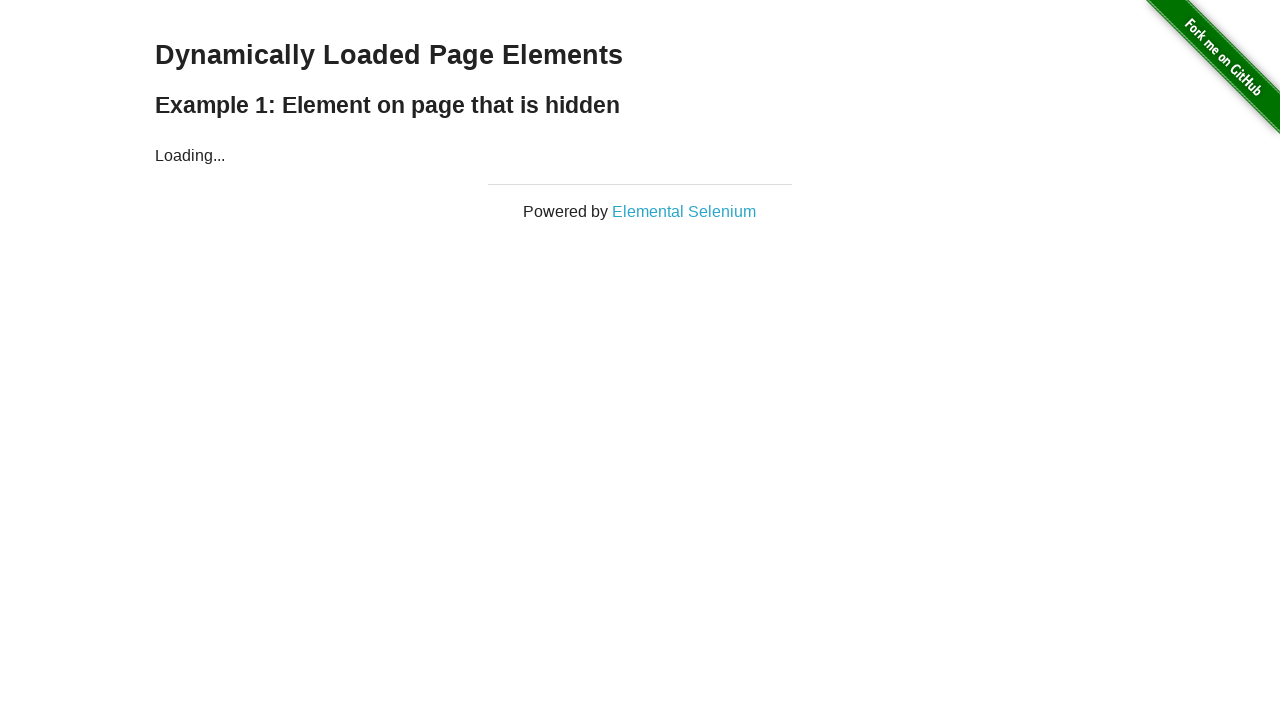

Hidden content became visible after dynamic loading completed
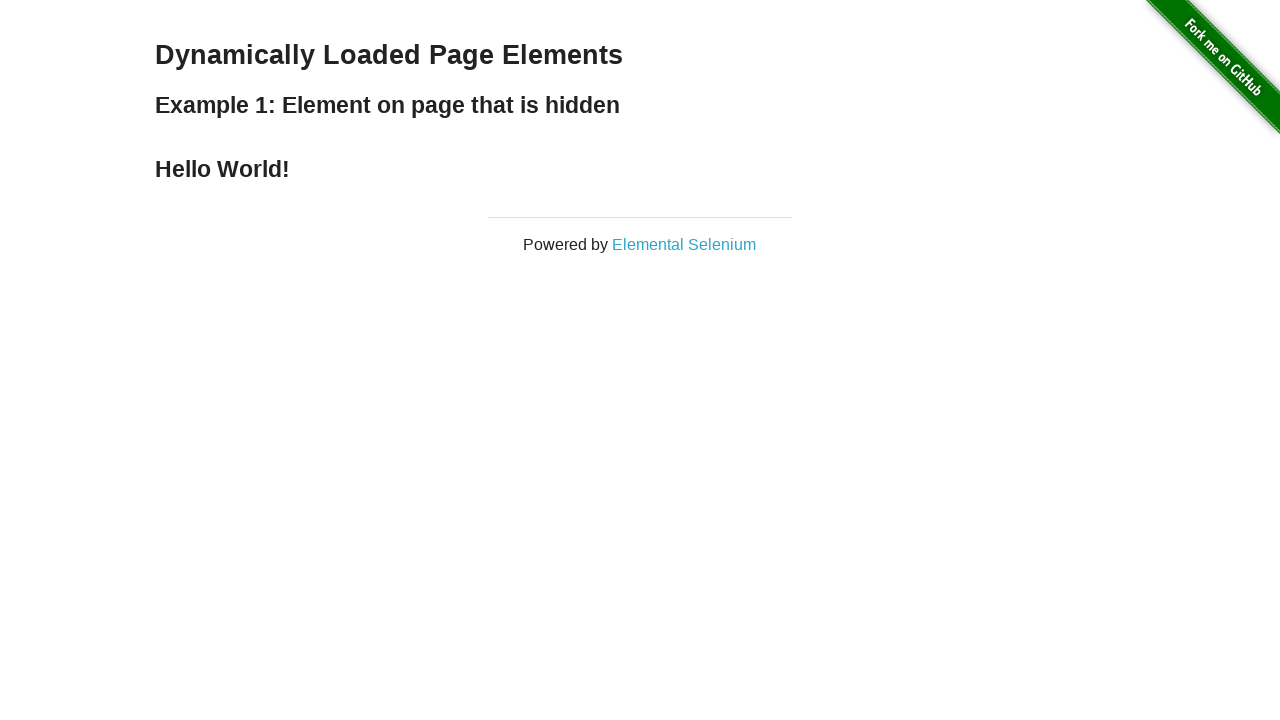

Retrieved finish text: 'Hello World!'
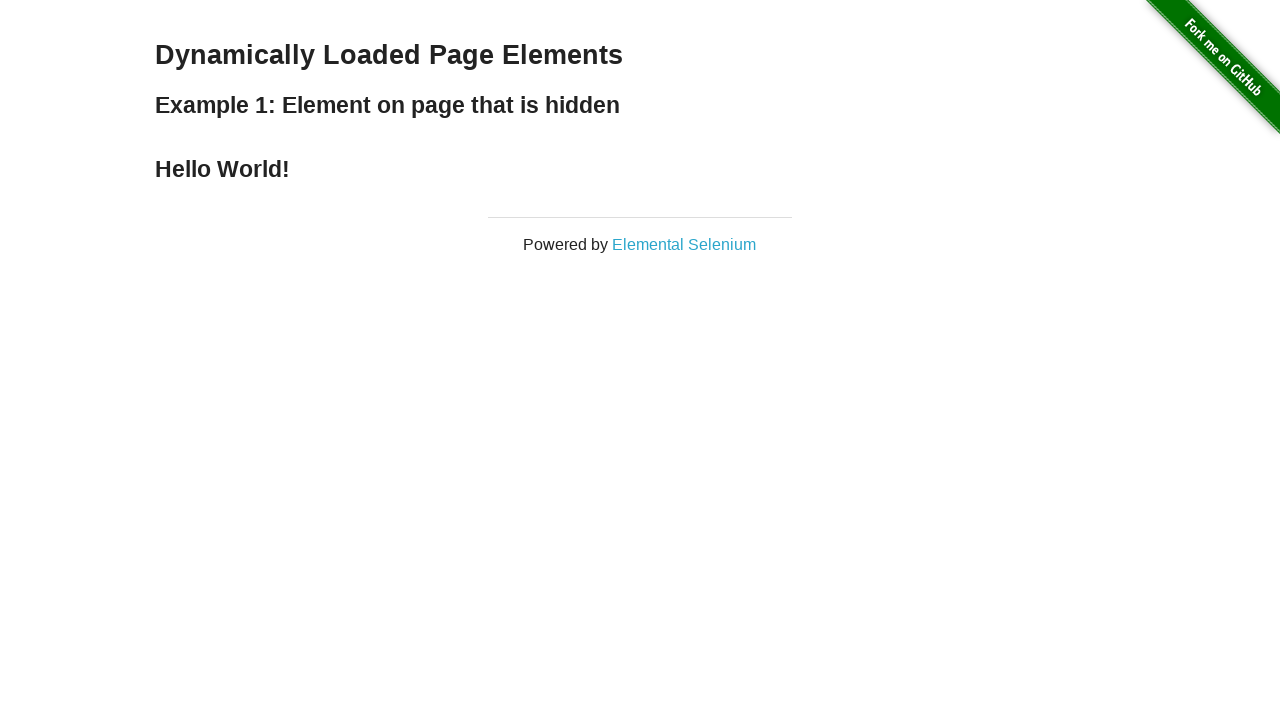

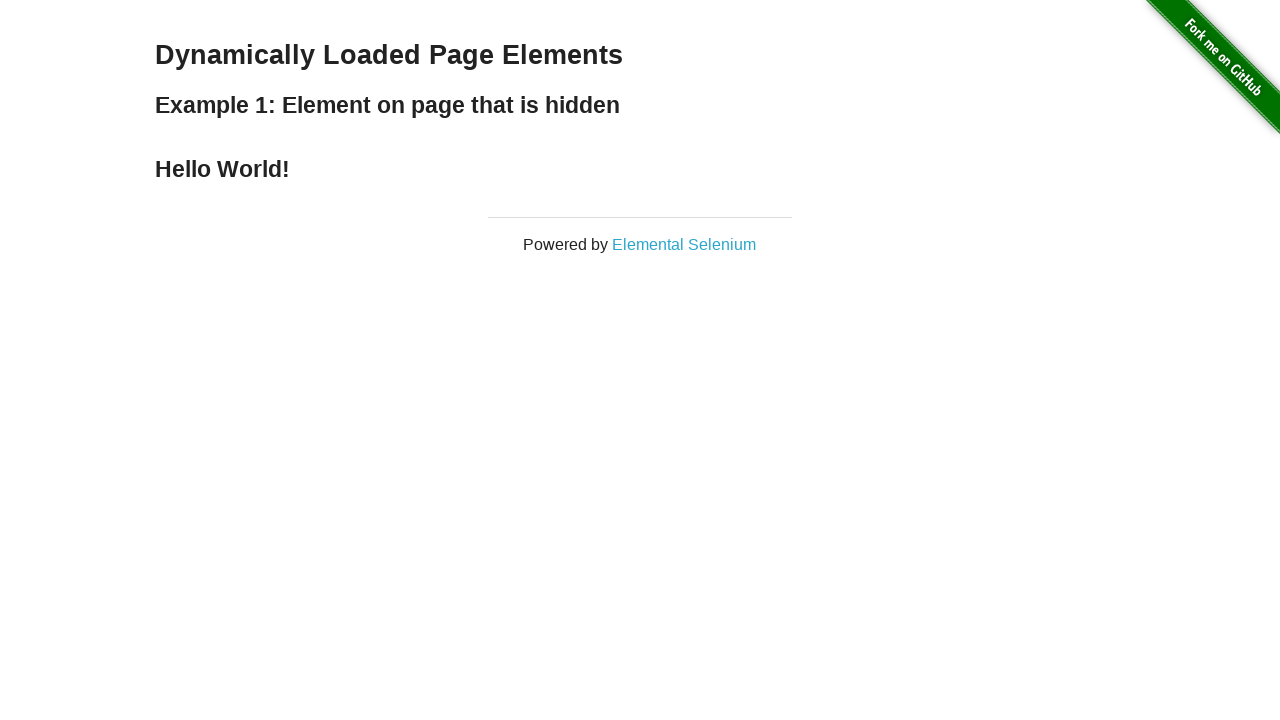